Tests iframe handling by switching to a single frame and entering text into an input field within that frame

Starting URL: https://demo.automationtesting.in/Frames.html

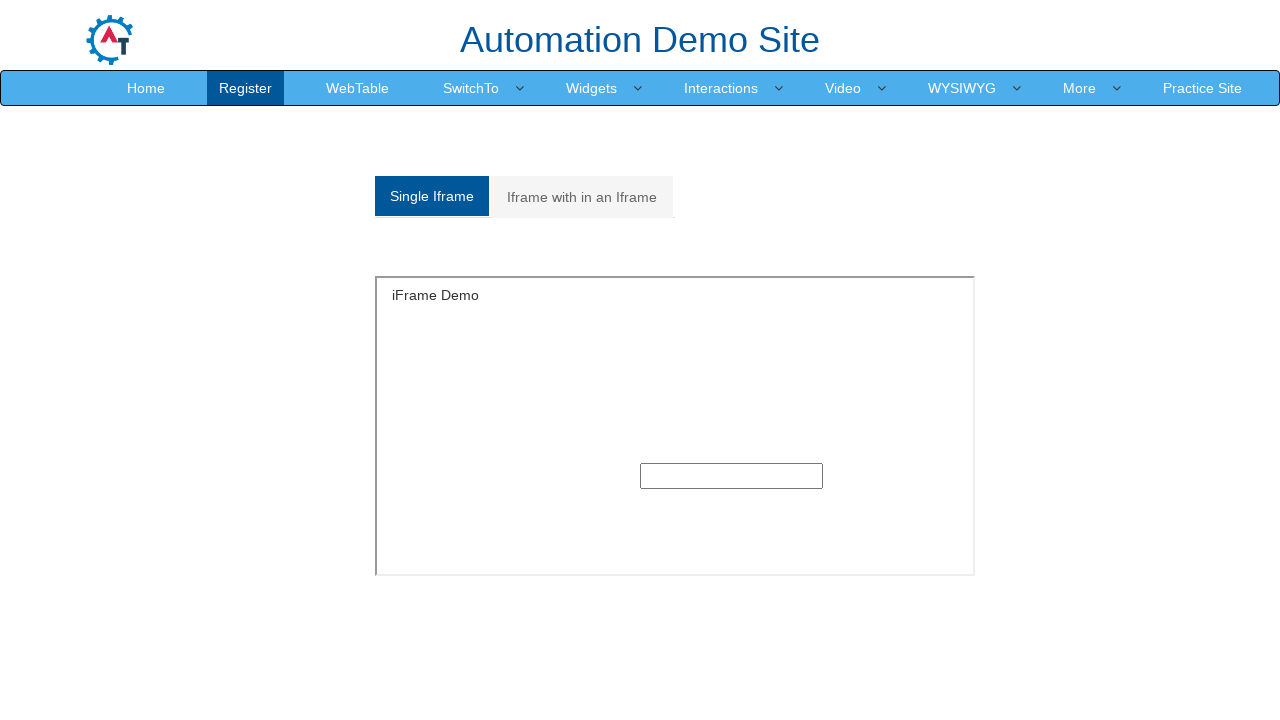

Located the iframe element within the Single div
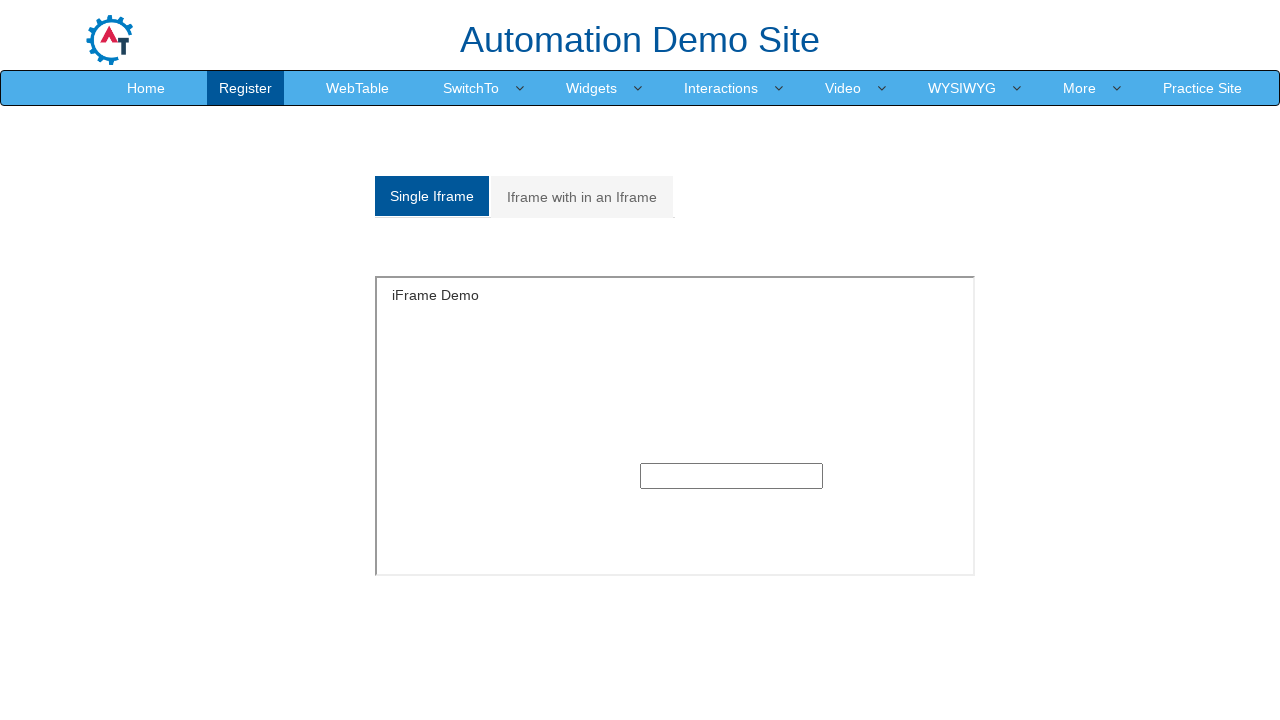

Filled input field inside iframe with 'This is text box' on xpath=//div[@id='Single']/iframe >> internal:control=enter-frame >> input
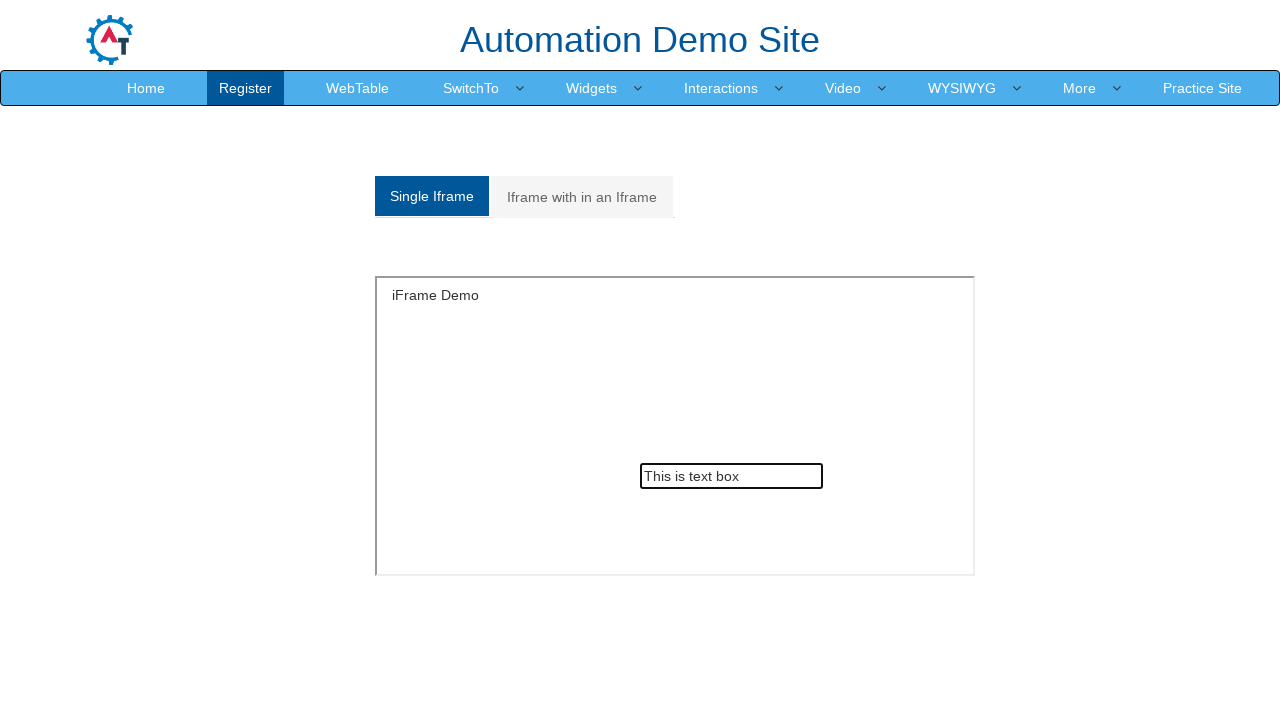

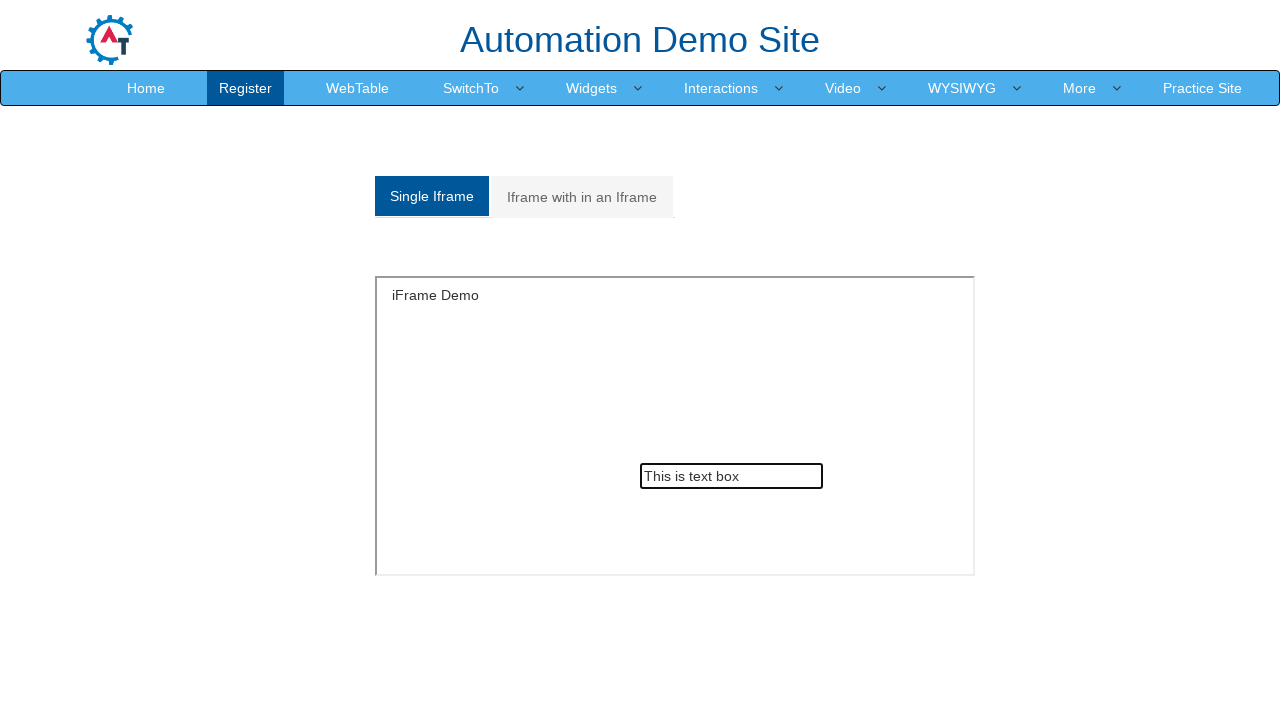